Tests drag and drop functionality by dragging element A to element B's position and verifying the page heading

Starting URL: https://the-internet.herokuapp.com/

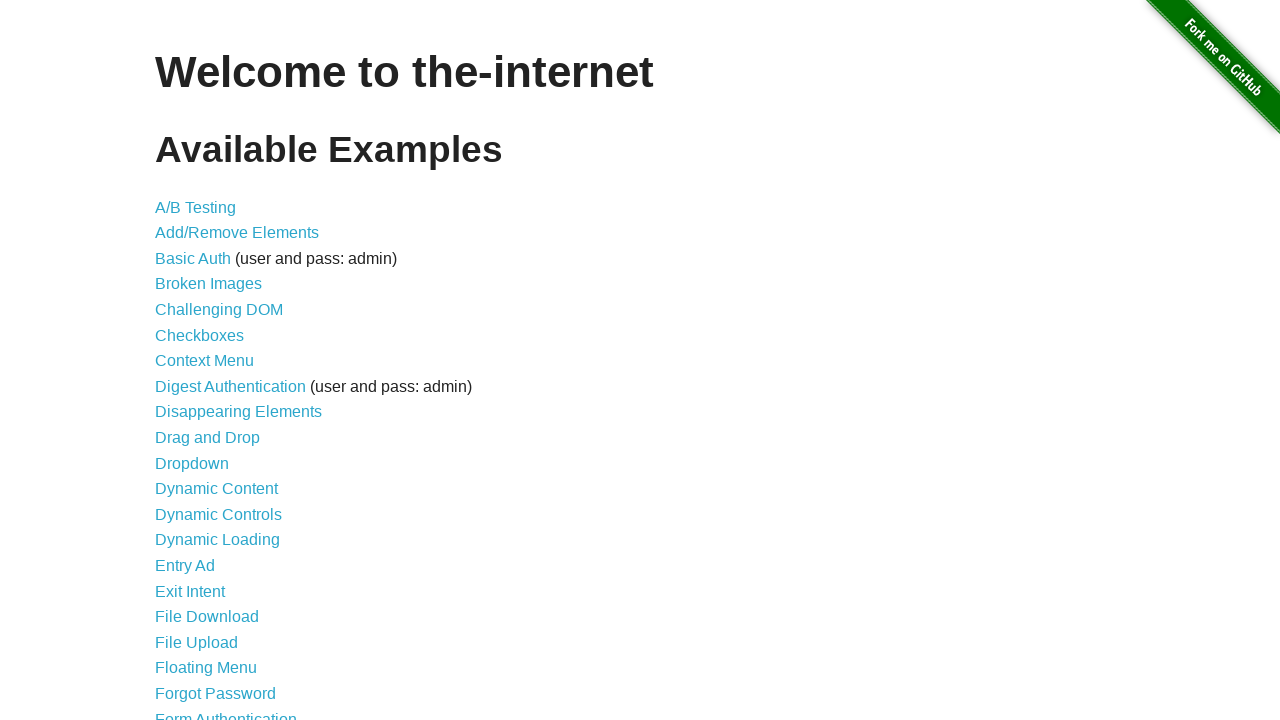

Clicked on the Drag and Drop link at (208, 438) on text=Drag and Drop
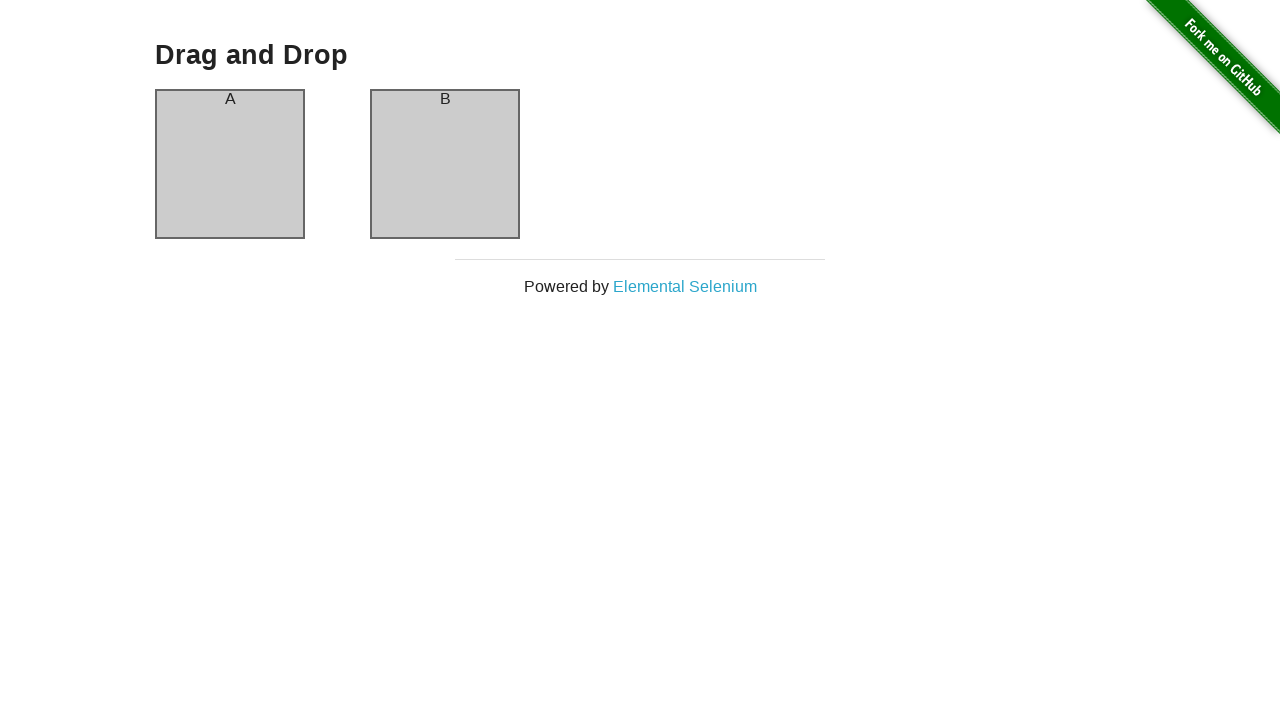

Drag and drop page loaded successfully
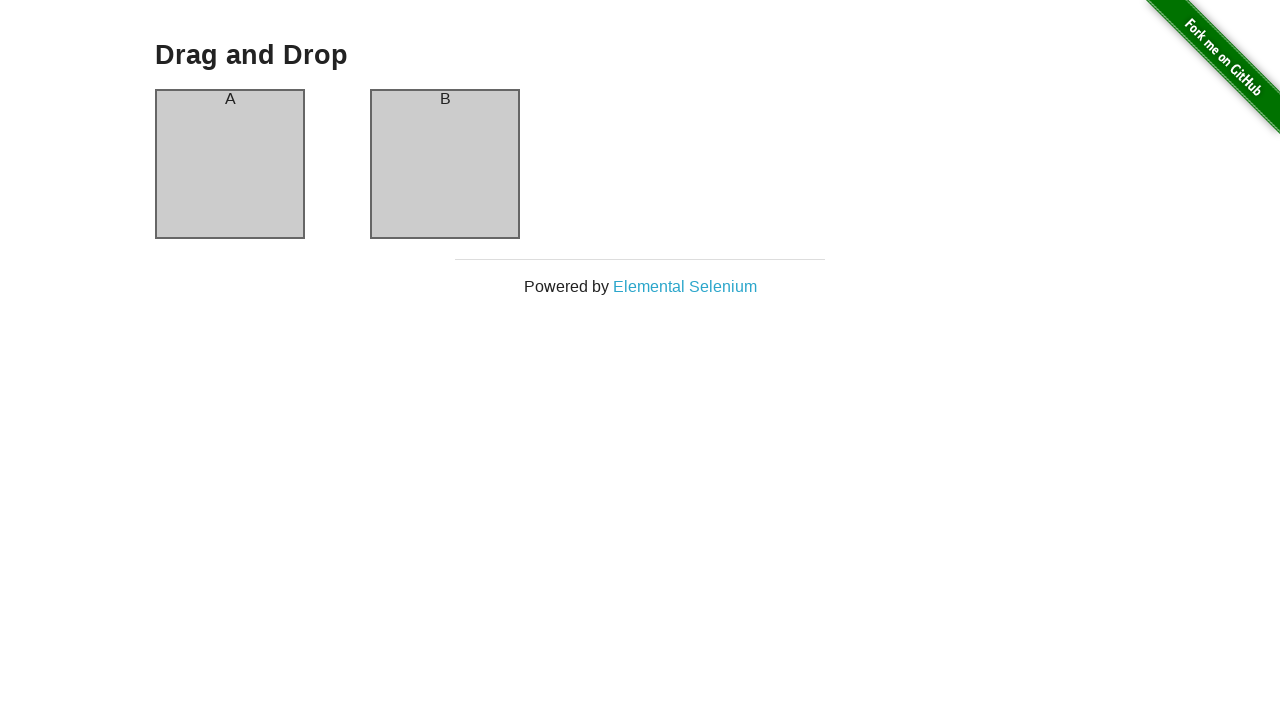

Located source element (Column A)
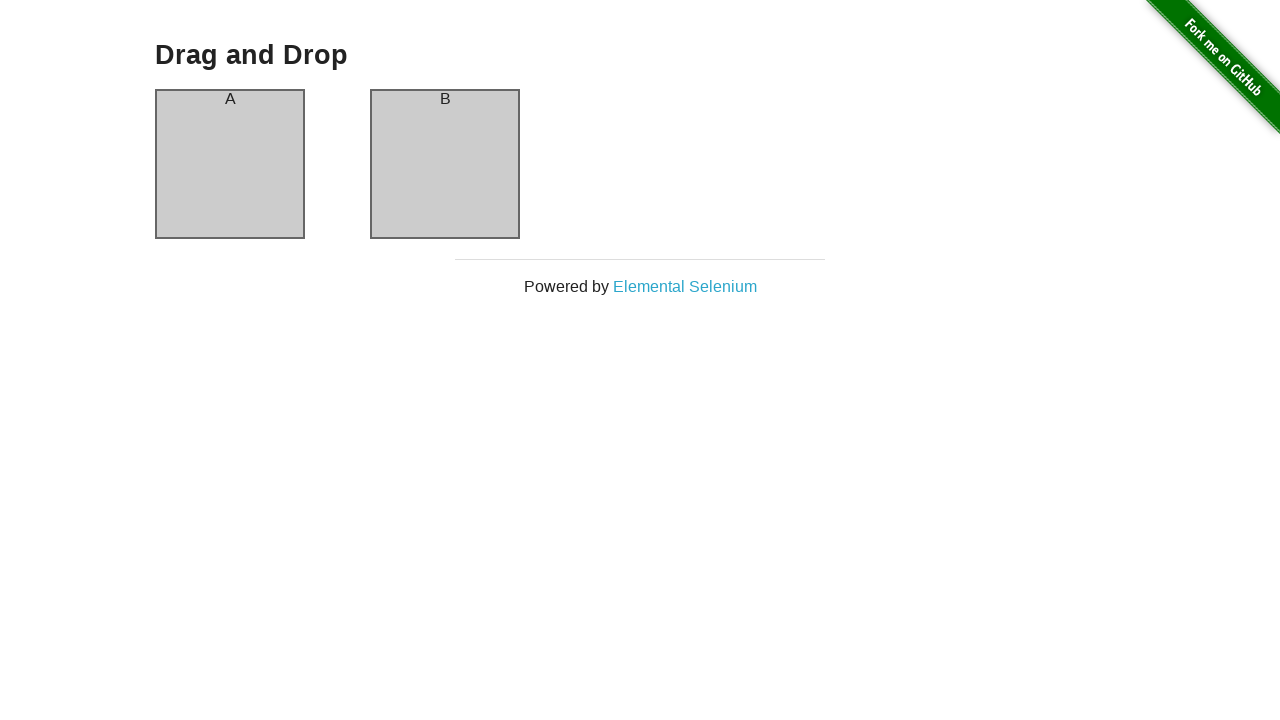

Located target element (Column B)
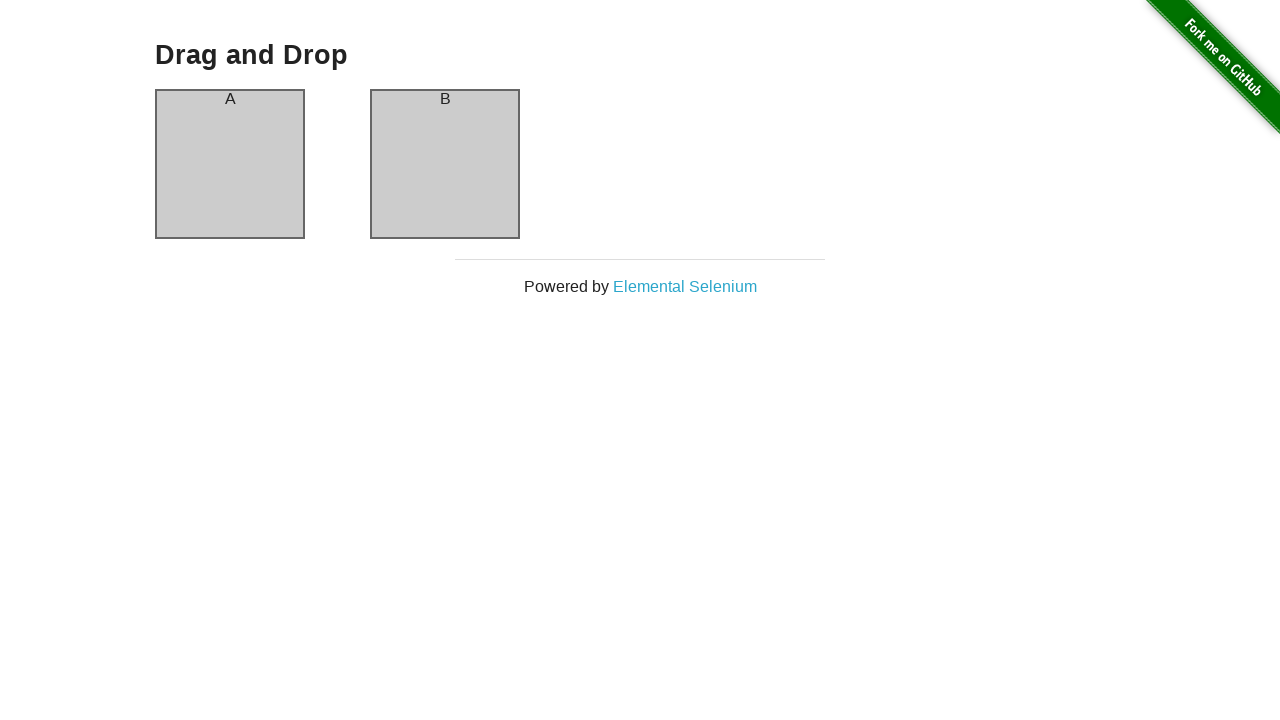

Dragged element A to element B's position at (445, 164)
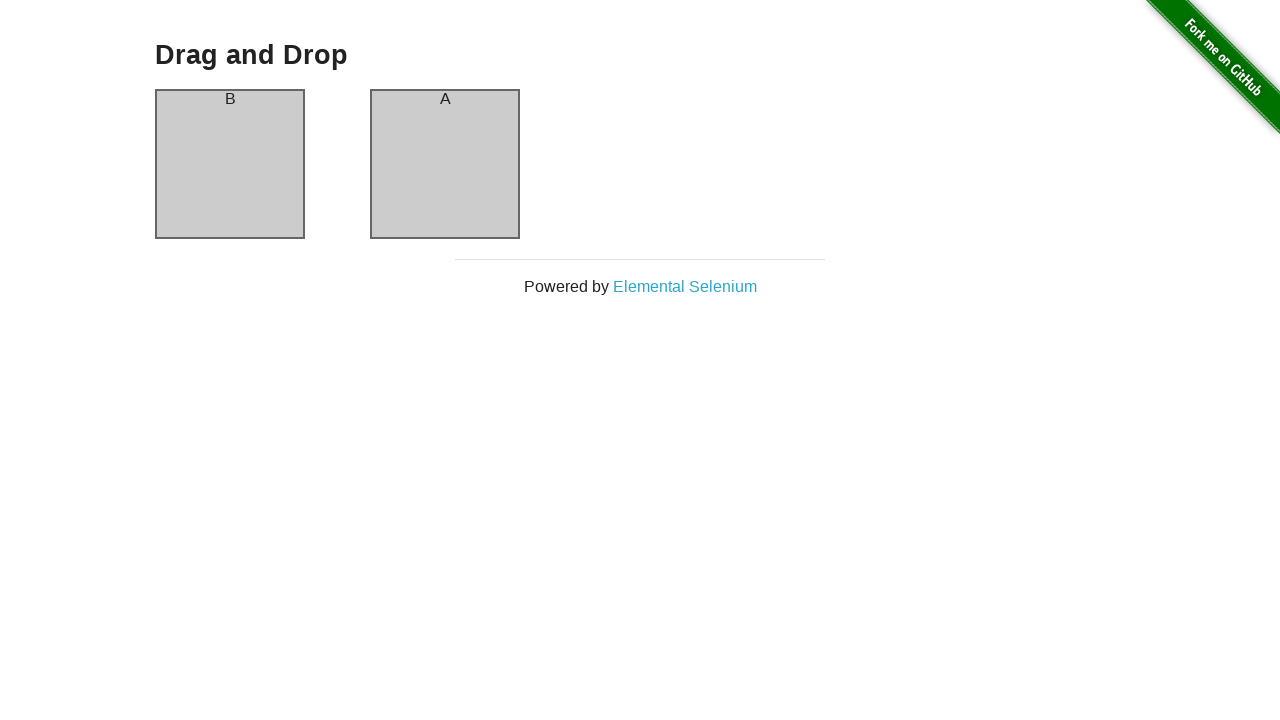

Retrieved heading text from page
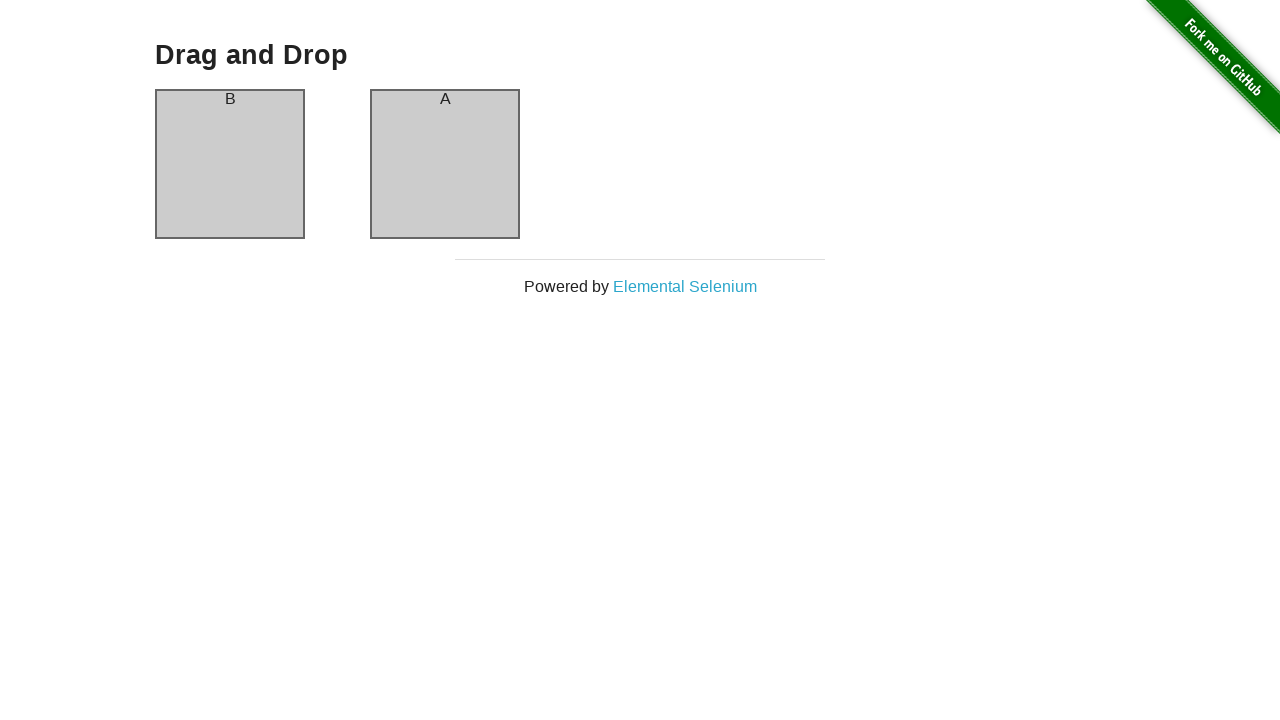

Verified page heading is 'Drag and Drop'
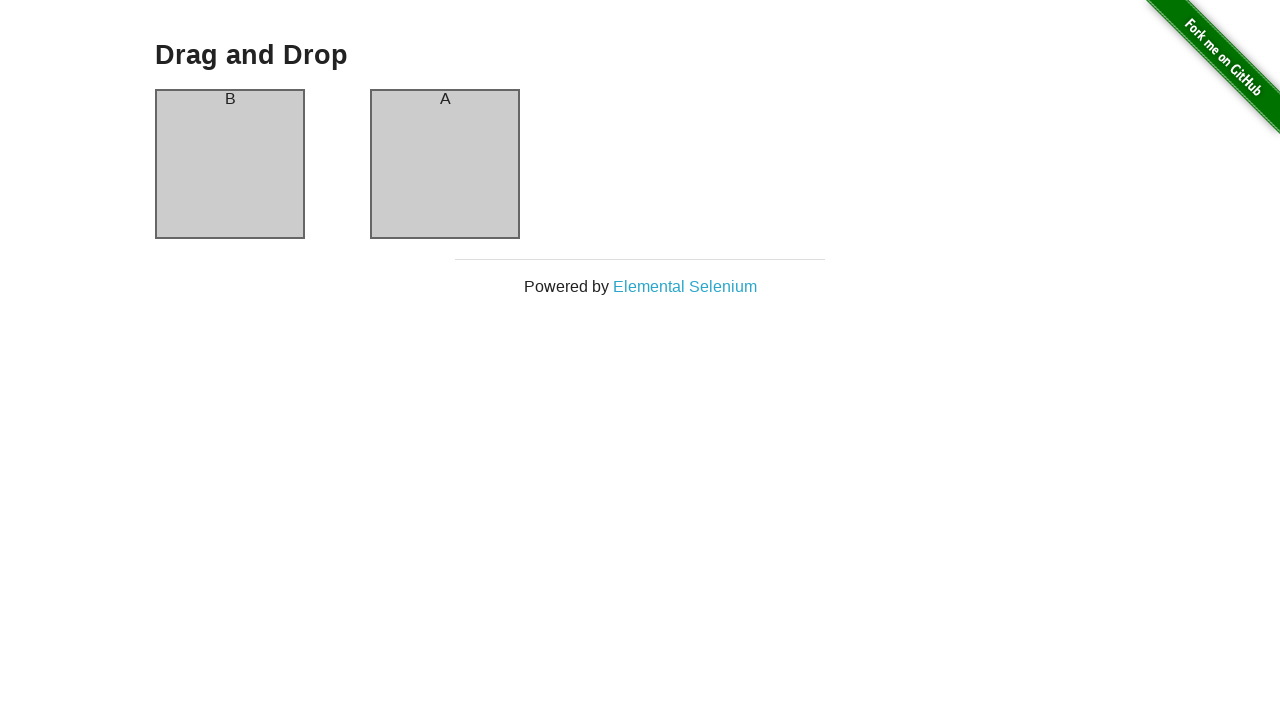

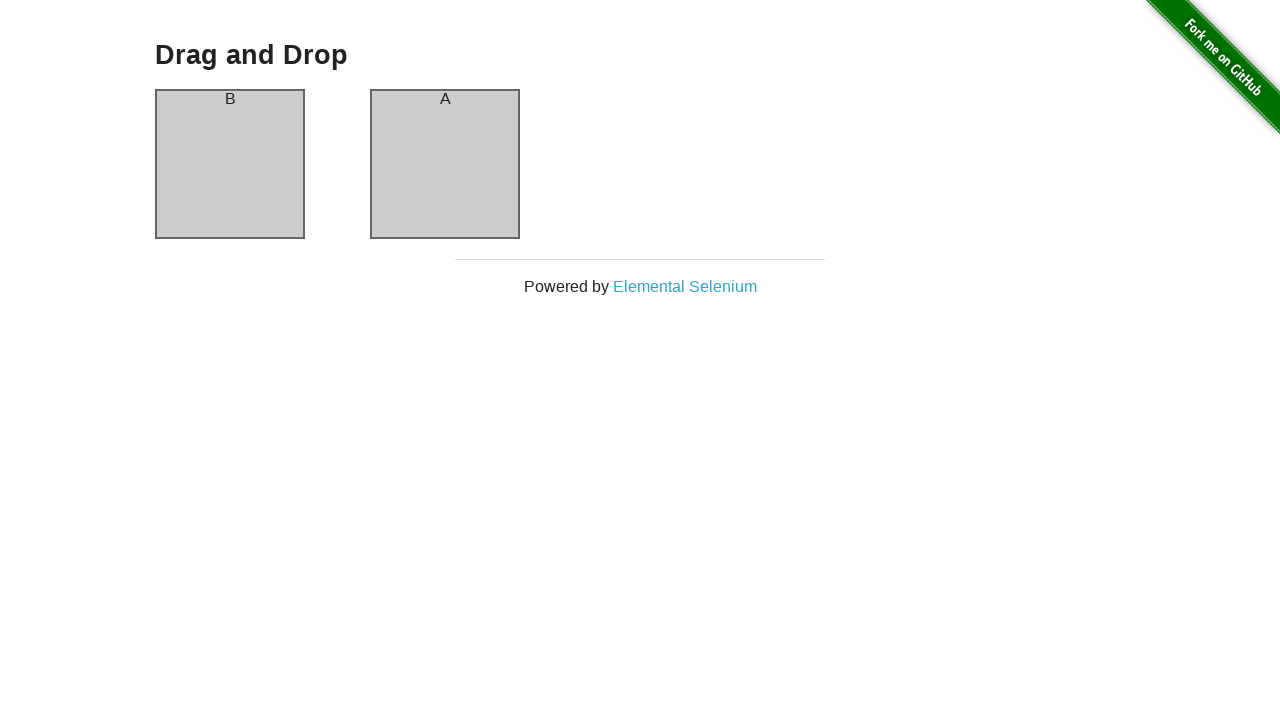